Navigates to a ViewStats channel analytics page and verifies that text content is present on the page after loading.

Starting URL: https://www.viewstats.com/@ididathing/channelytics

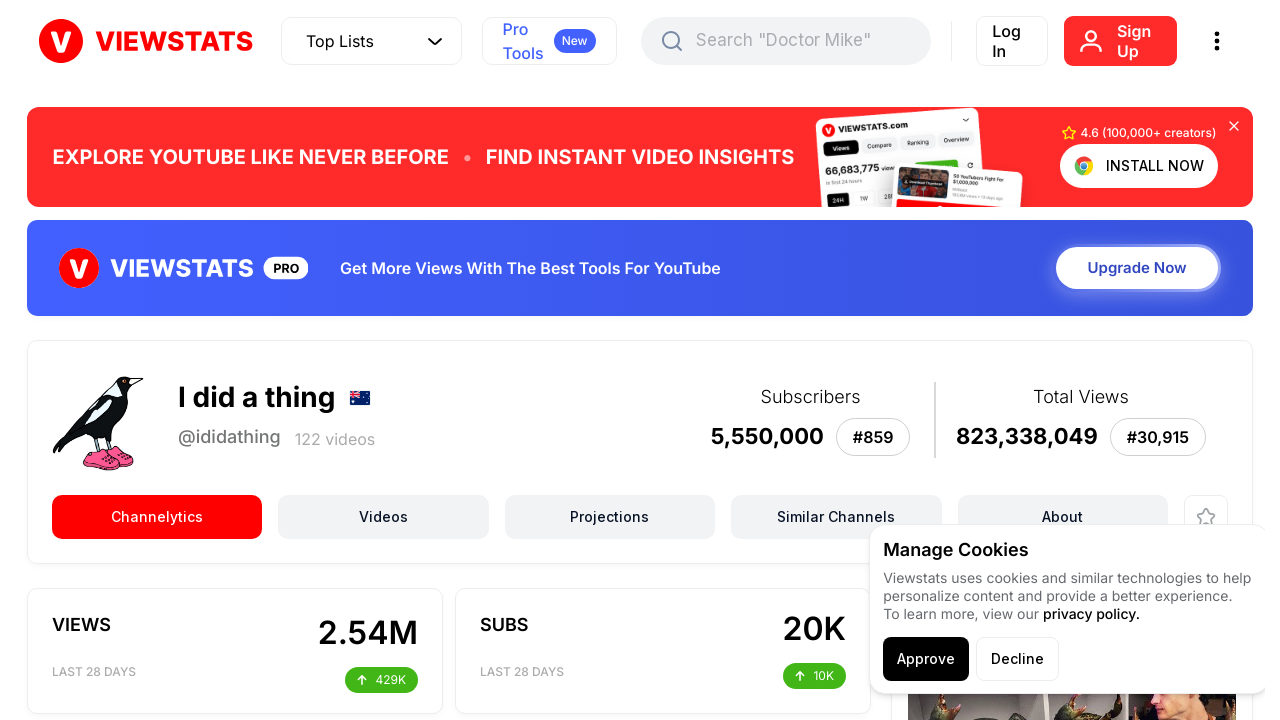

Waited 2 seconds for page content to load
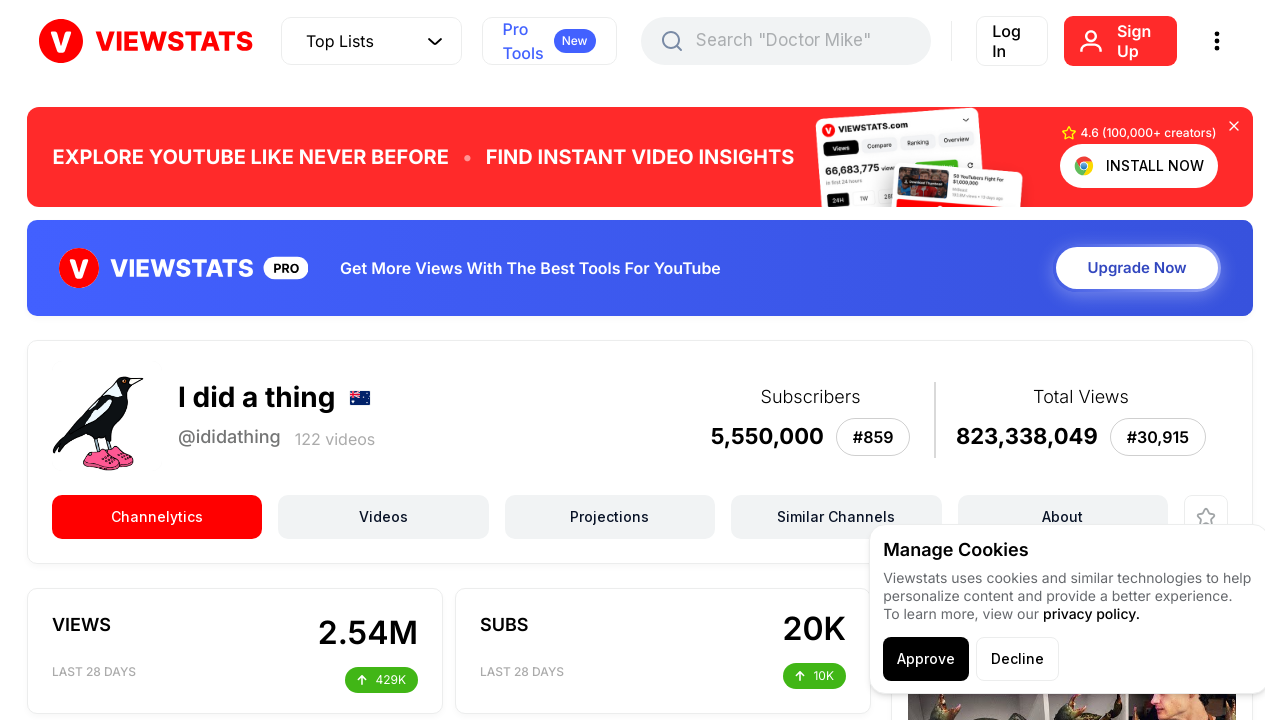

Retrieved text content from page body
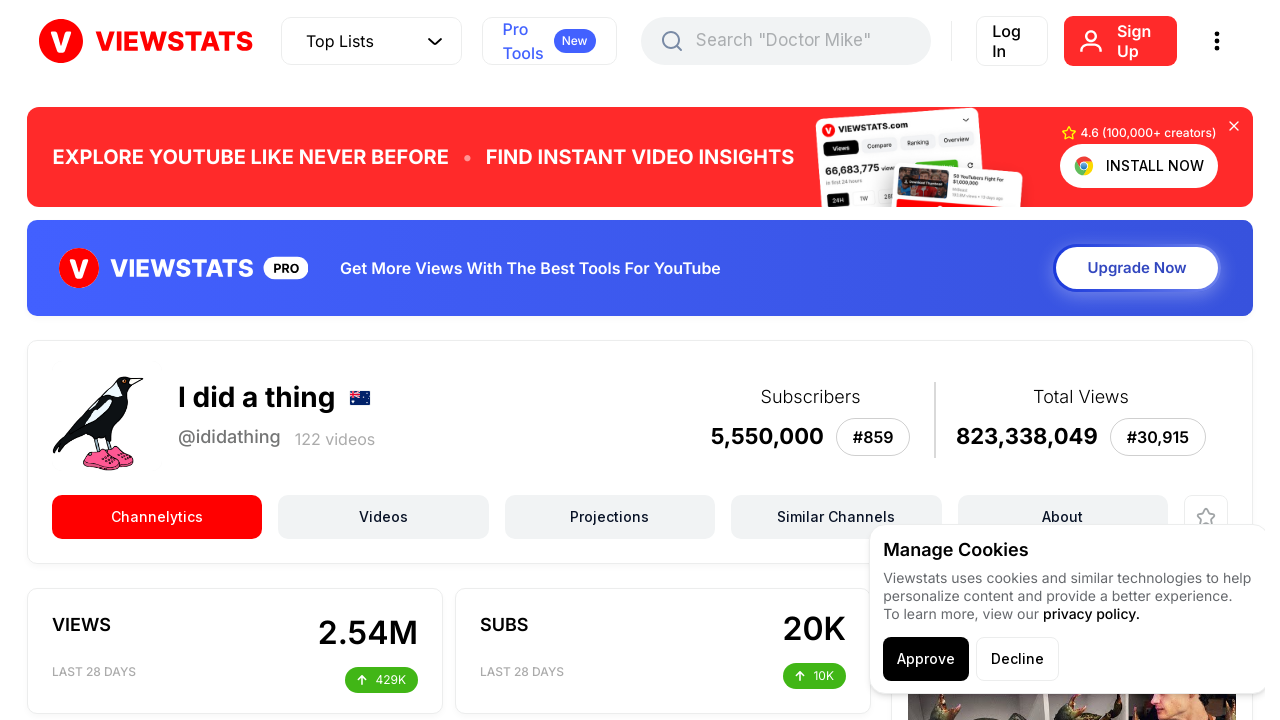

Verified that page body contains text content
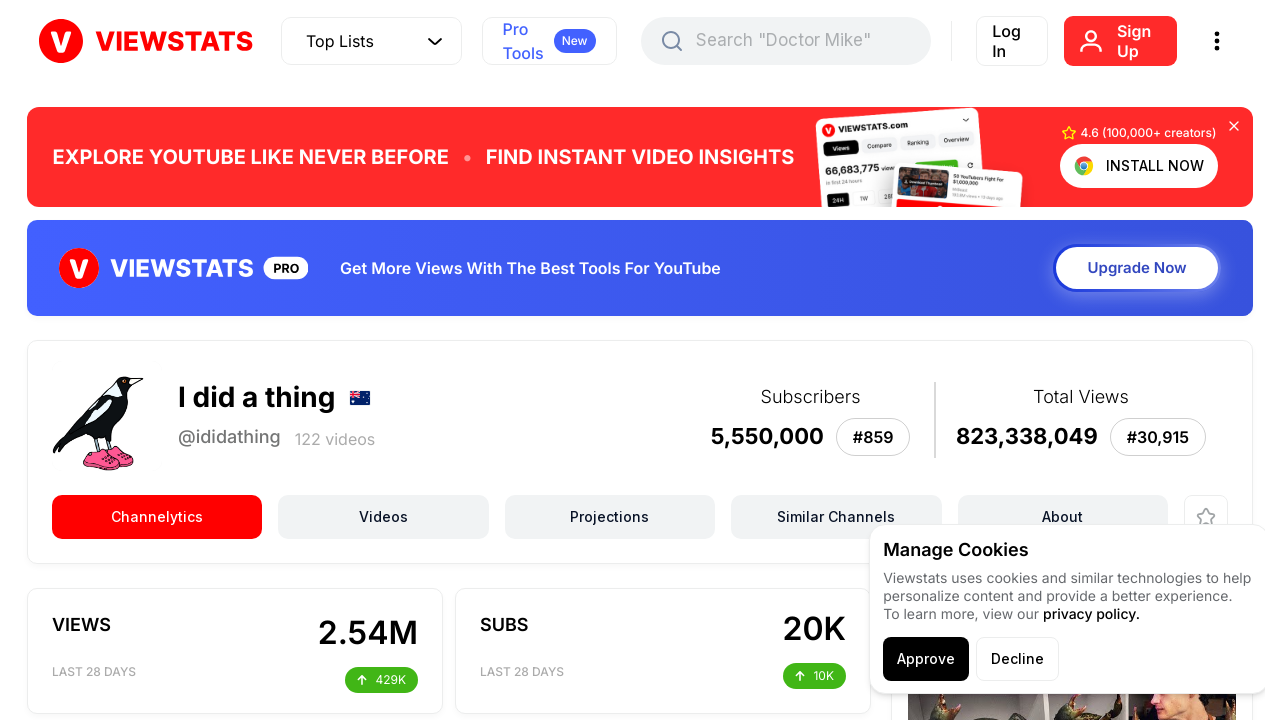

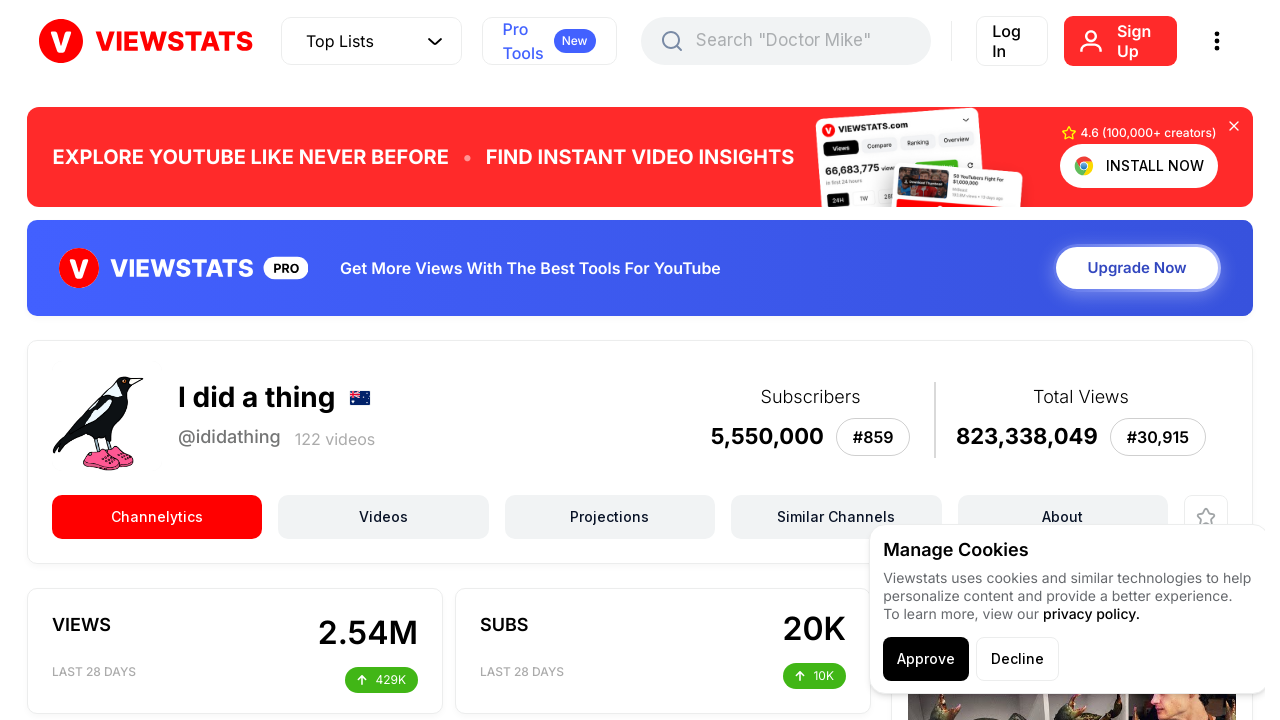